Tests basic keyboard text input by clicking on a text field and typing 'abc'

Starting URL: https://www.selenium.dev/selenium/web/single_text_input.html

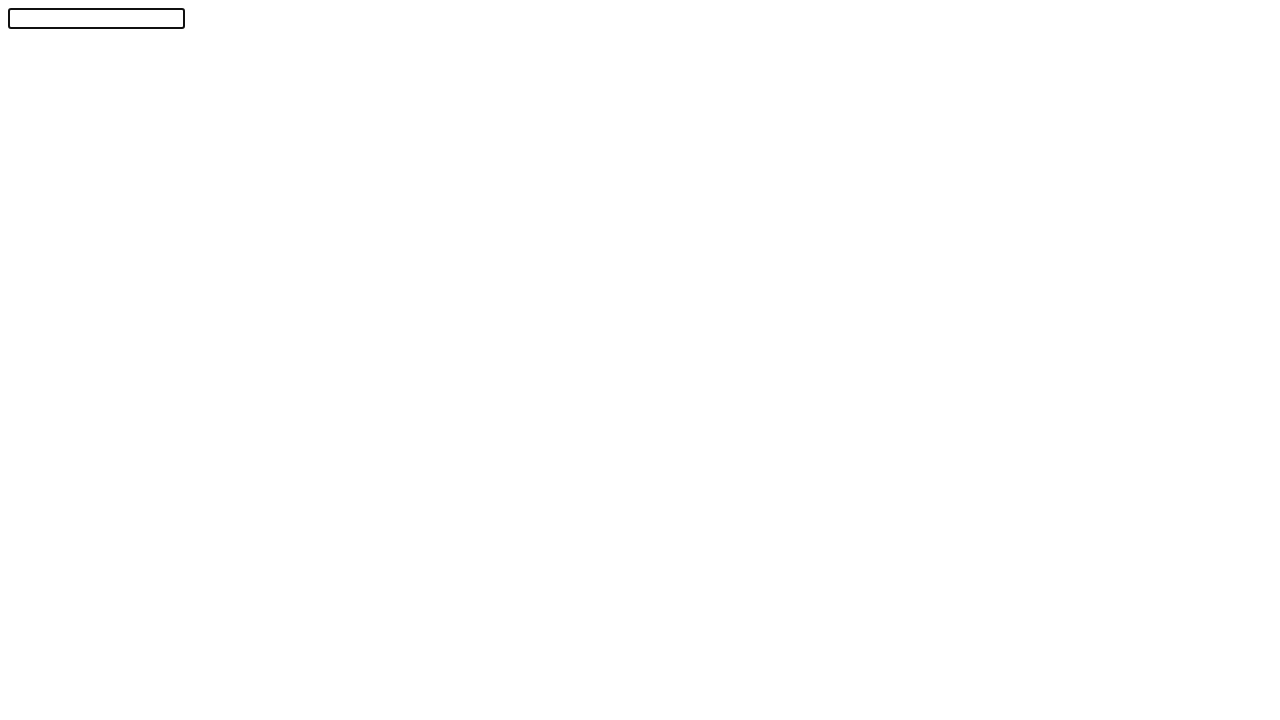

Clicked on the text input field at (96, 18) on #textInput
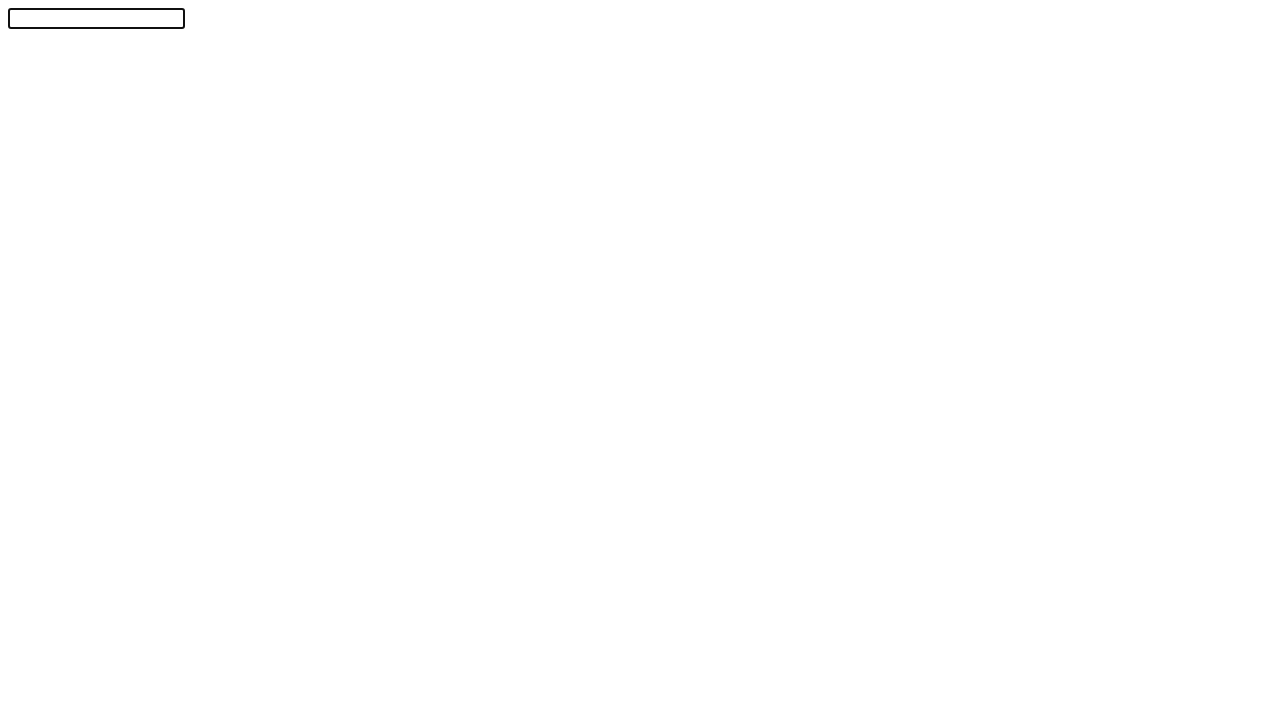

Typed 'abc' into the text field using keyboard
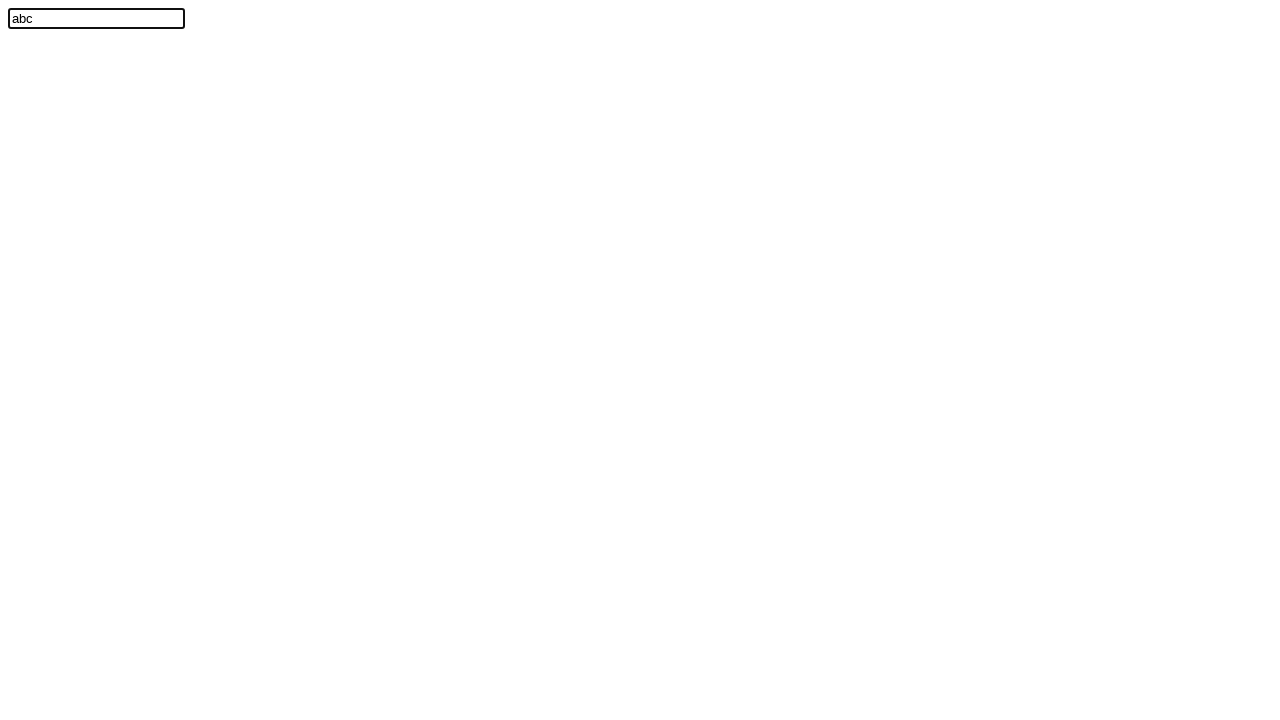

Verified that text field contains 'abc'
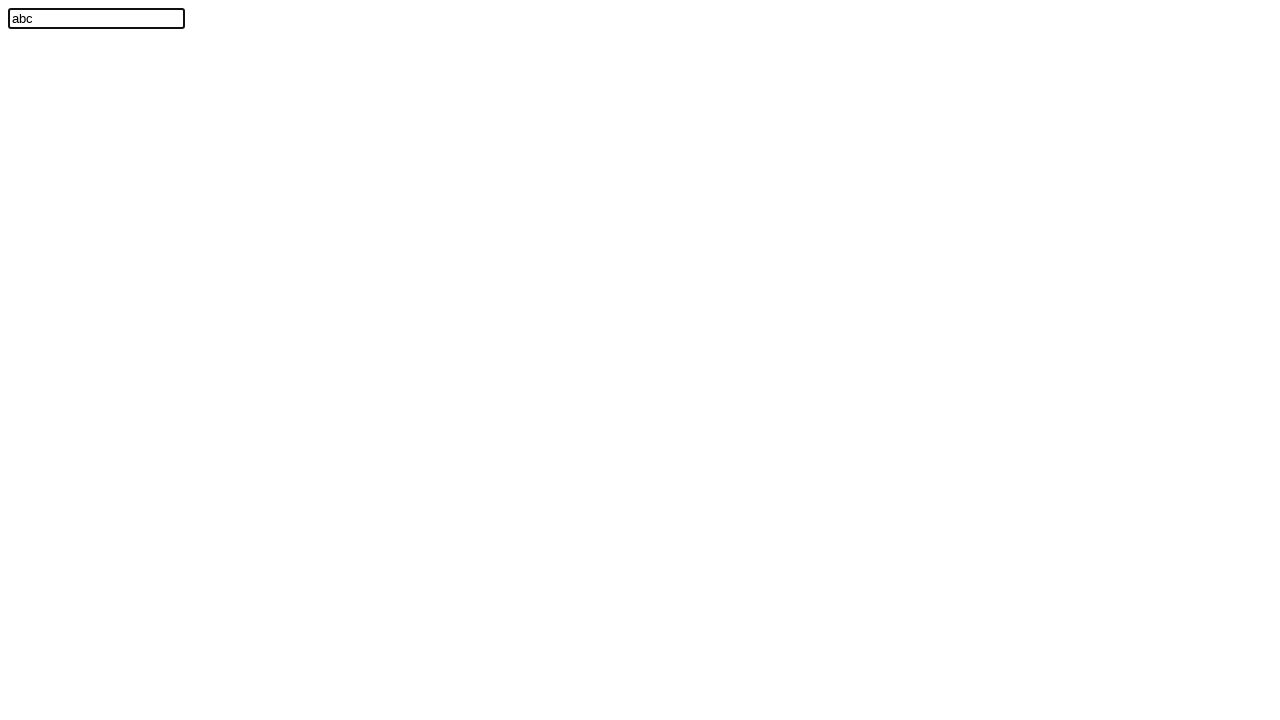

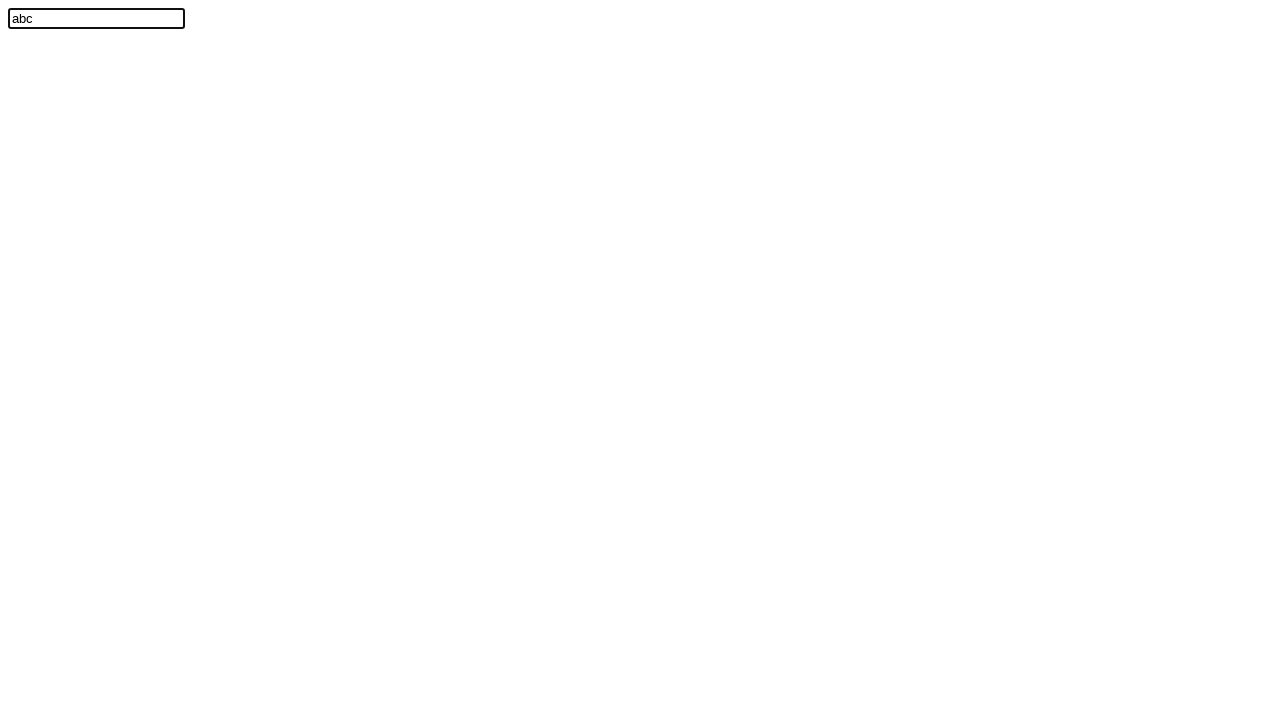